Navigates to RedBus homepage and verifies the page title matches the expected booking site title.

Starting URL: https://www.redbus.com

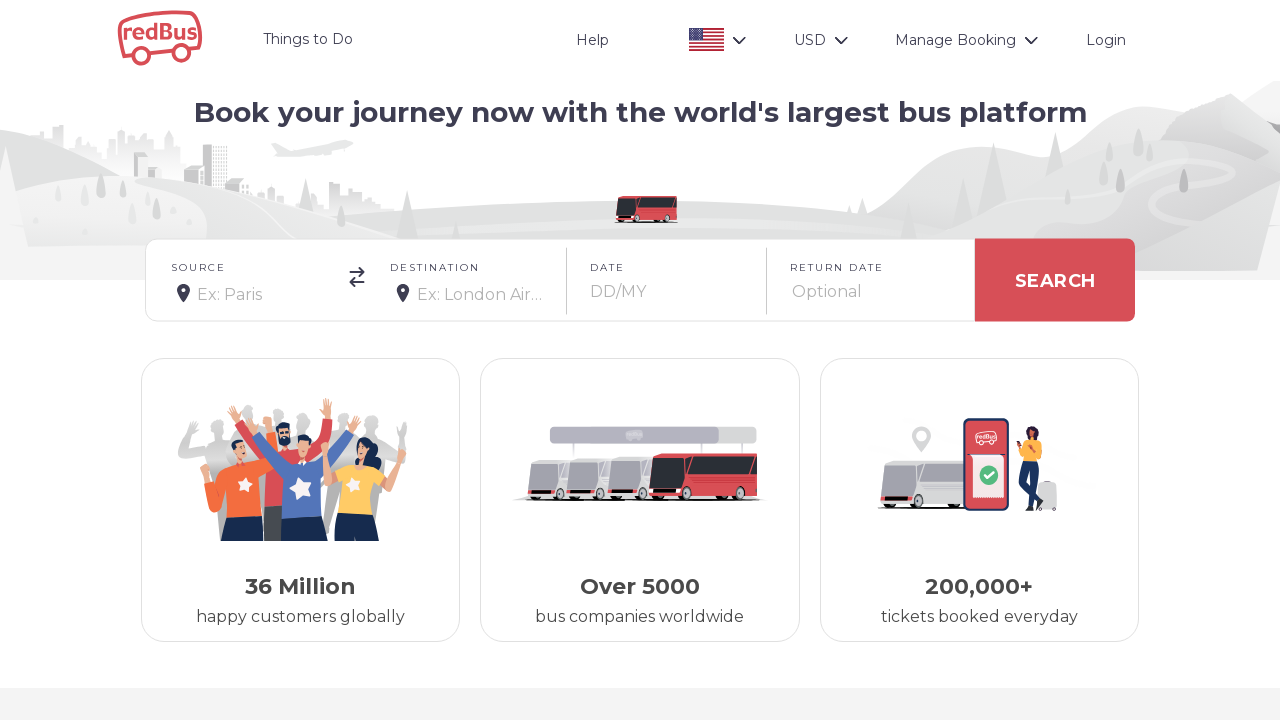

Navigated to RedBus homepage
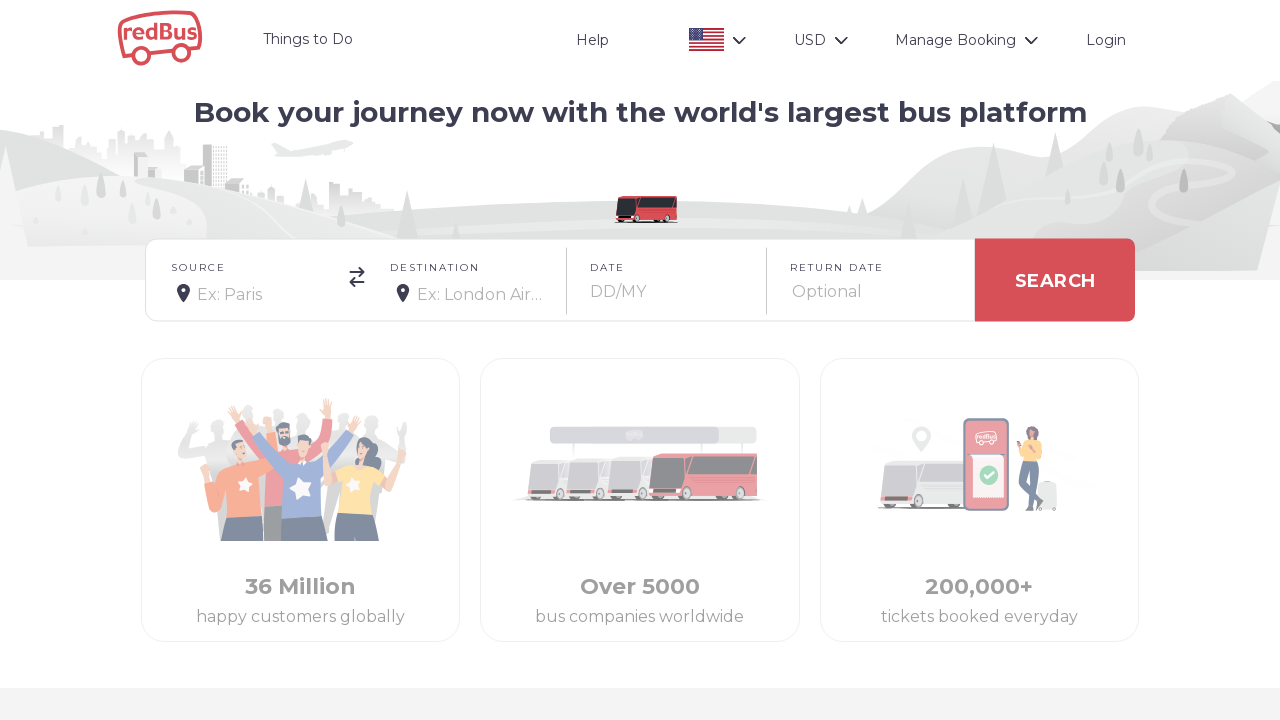

Verified page title matches expected booking site title
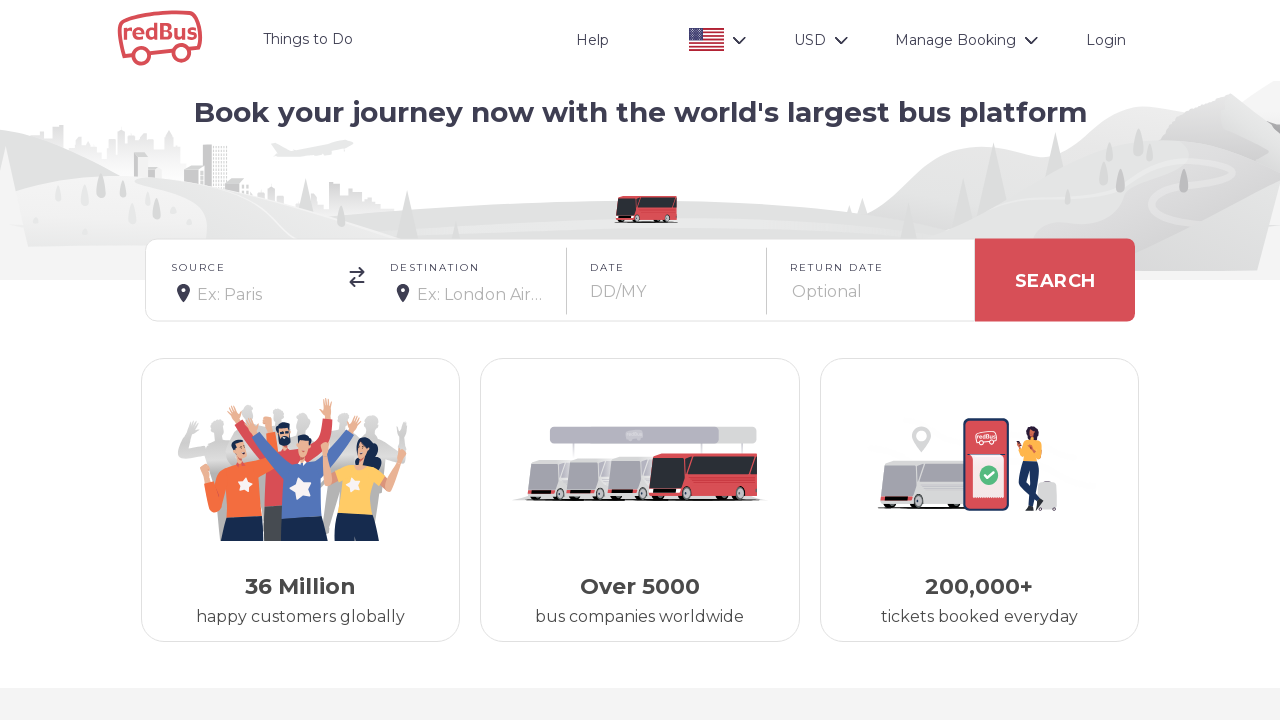

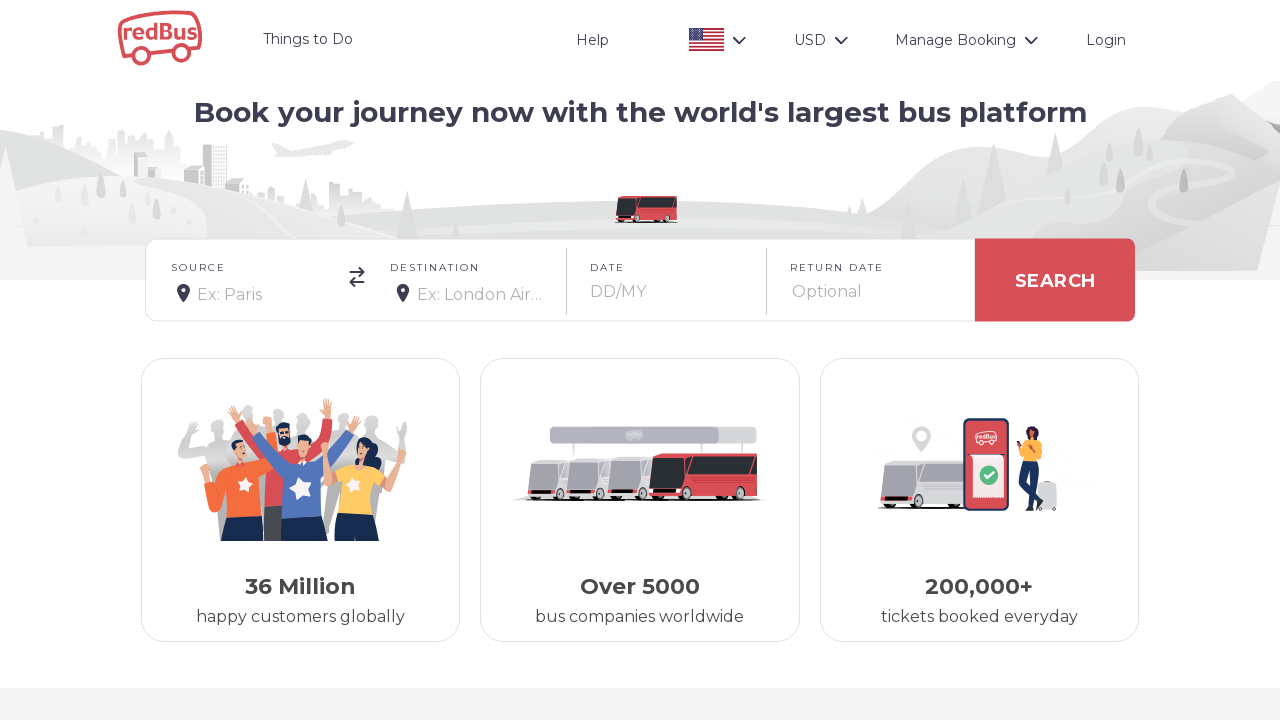